Tests JavaScript Confirm popup by clicking the confirm button and dismissing the dialog

Starting URL: https://the-internet.herokuapp.com/javascript_alerts

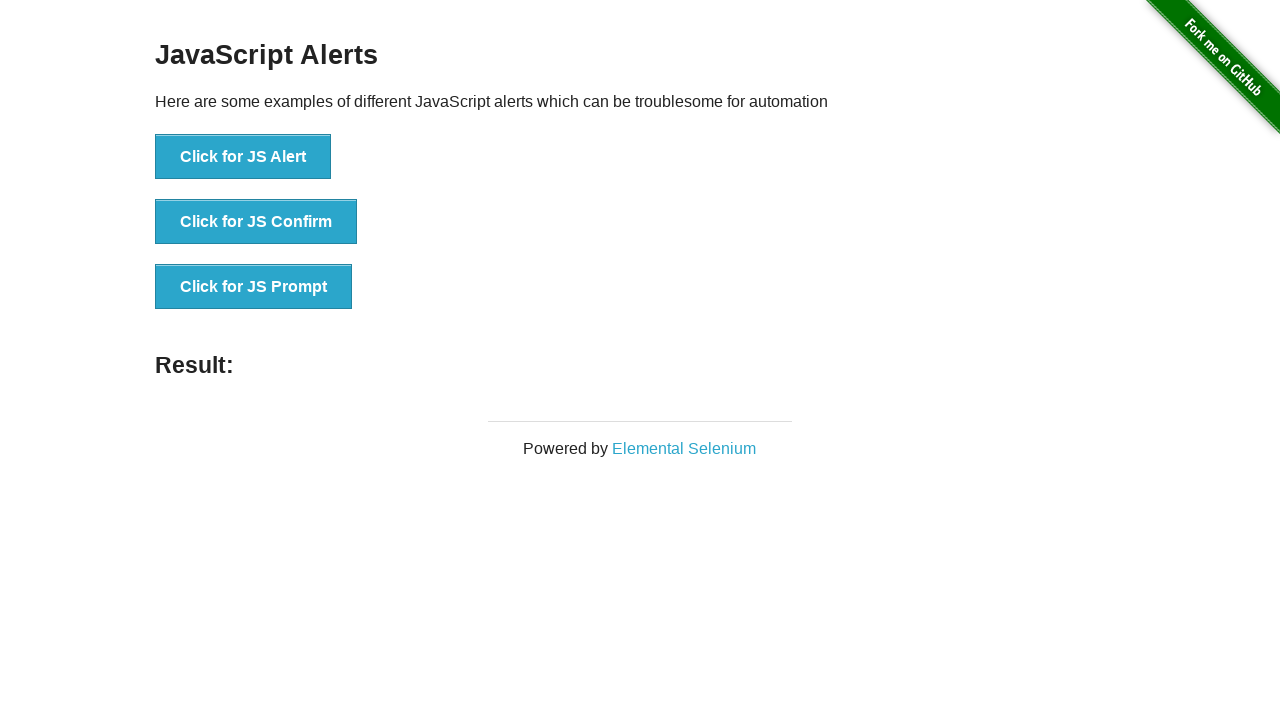

Set up dialog handler to dismiss JavaScript dialogs
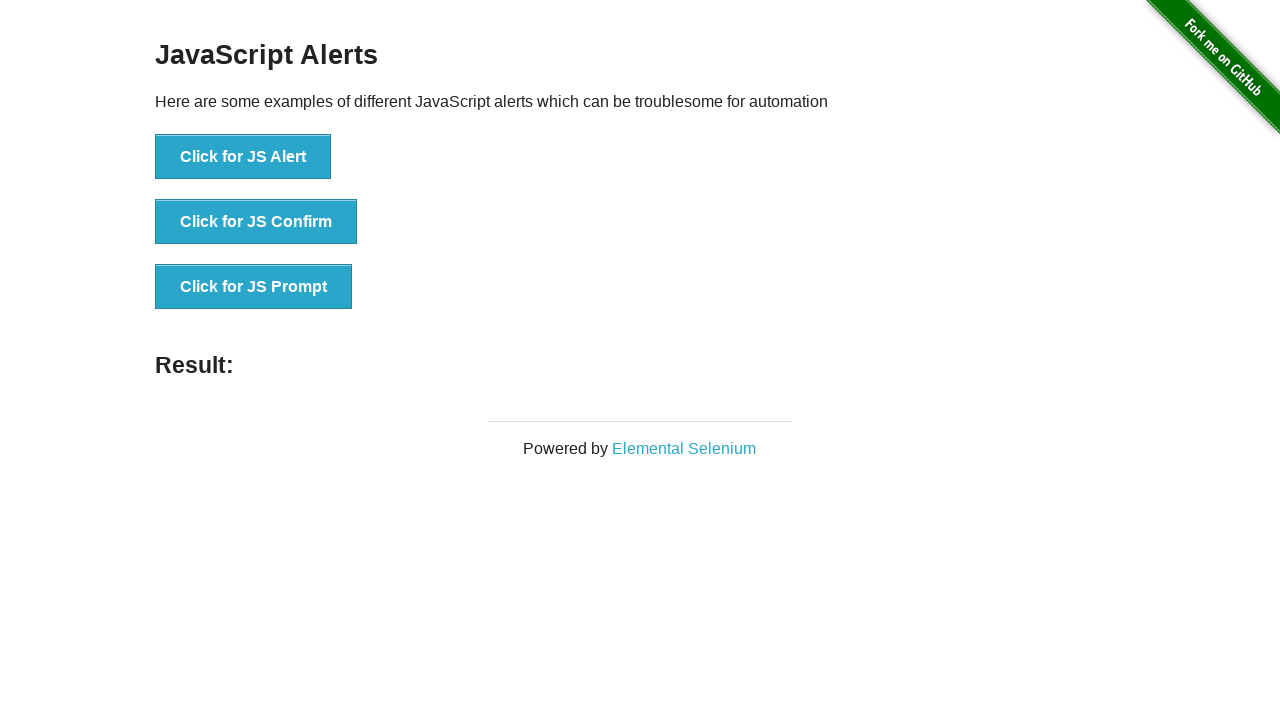

Clicked the 'Click for JS Confirm' button at (256, 222) on xpath=//button[text()='Click for JS Confirm']
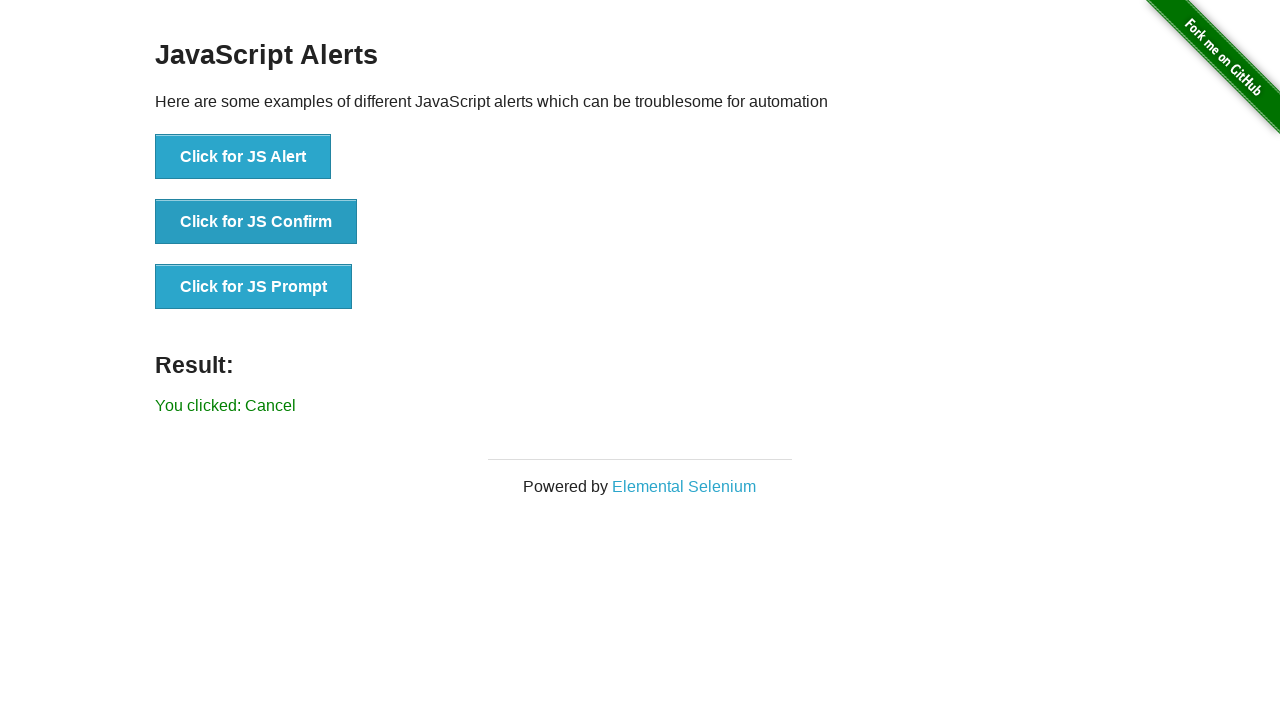

JavaScript confirm dialog was dismissed and result message appeared
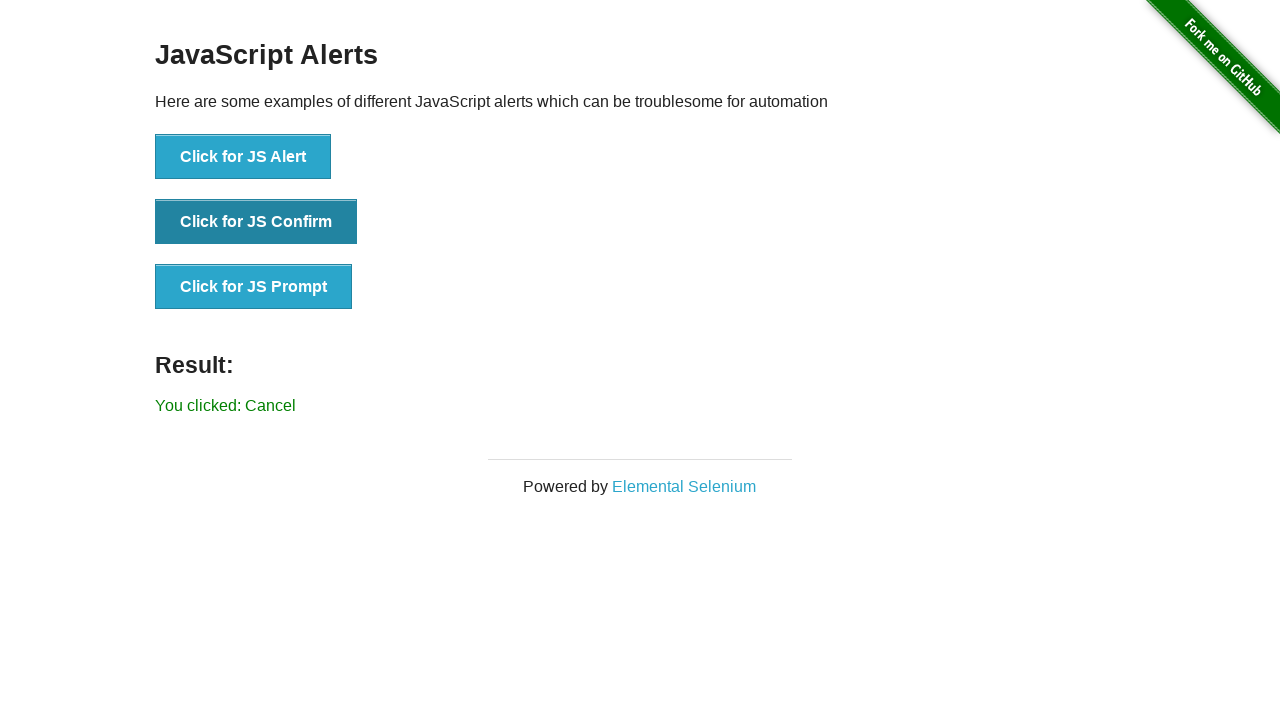

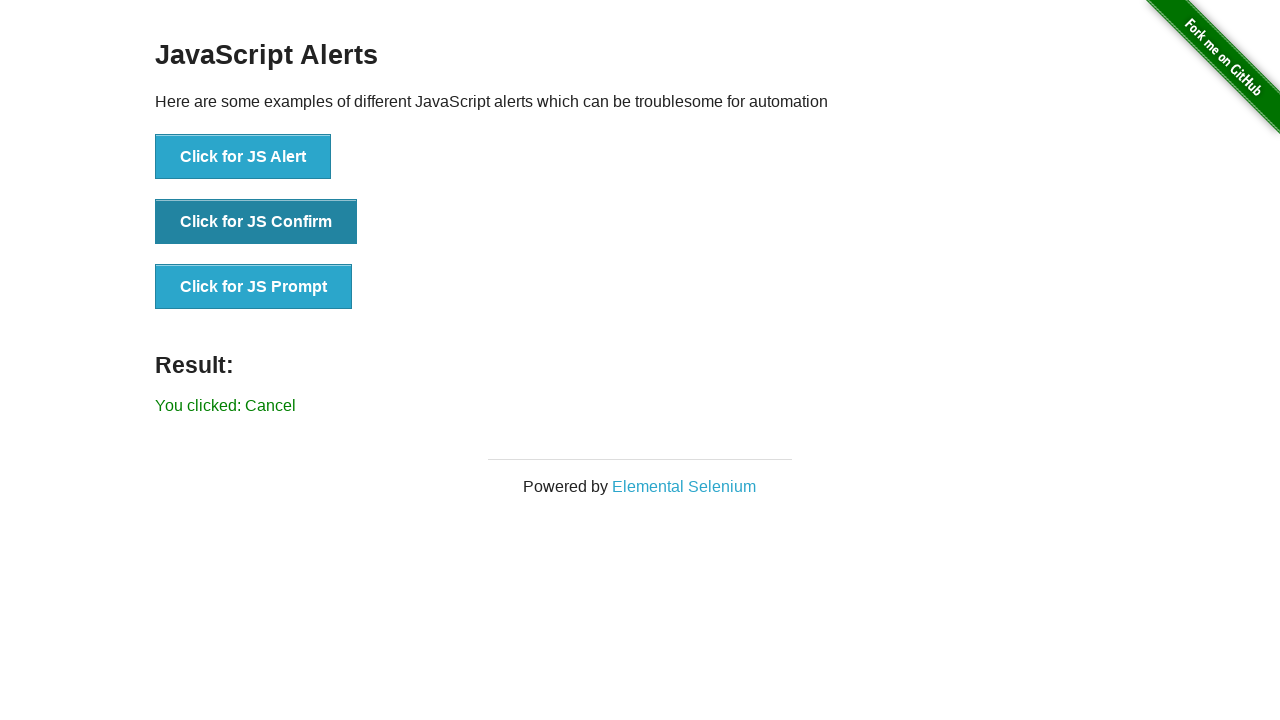